Tests the registration form validation by attempting to register with a username containing a symbol (%) and verifying that an appropriate error message is displayed in an alert.

Starting URL: https://www.demoblaze.com/index.html

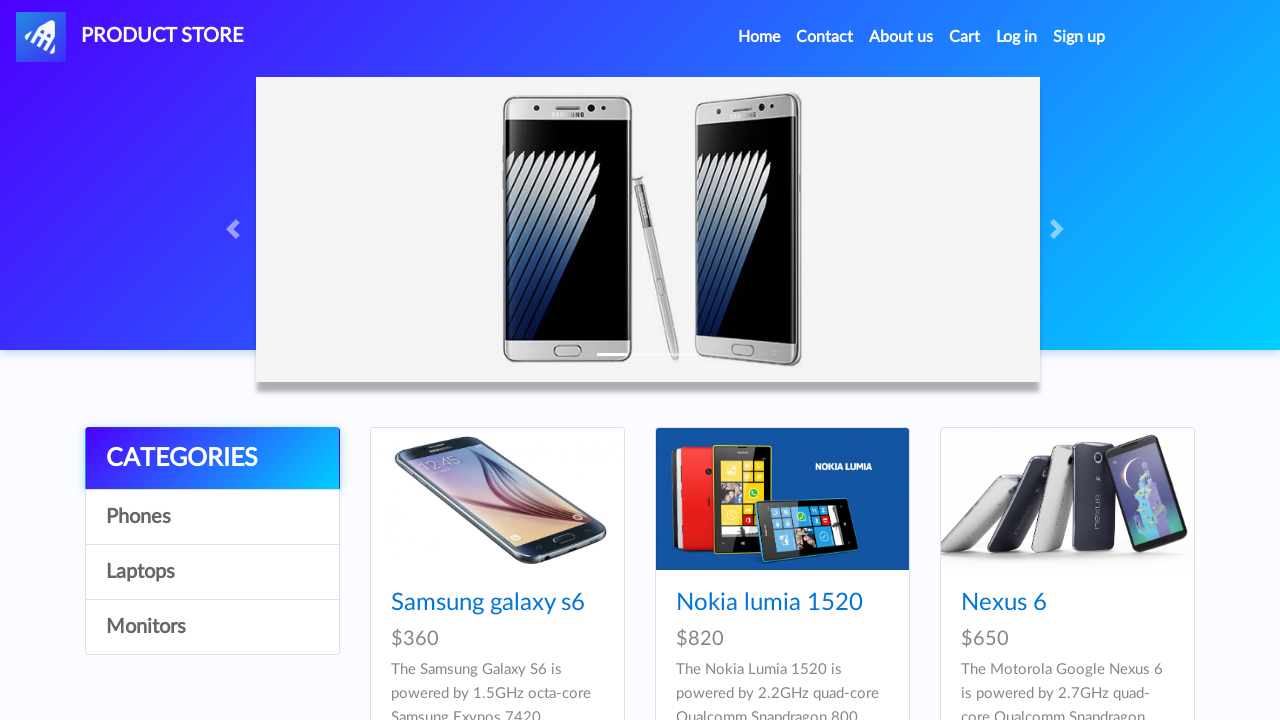

Clicked Sign Up button at (1079, 37) on #signin2
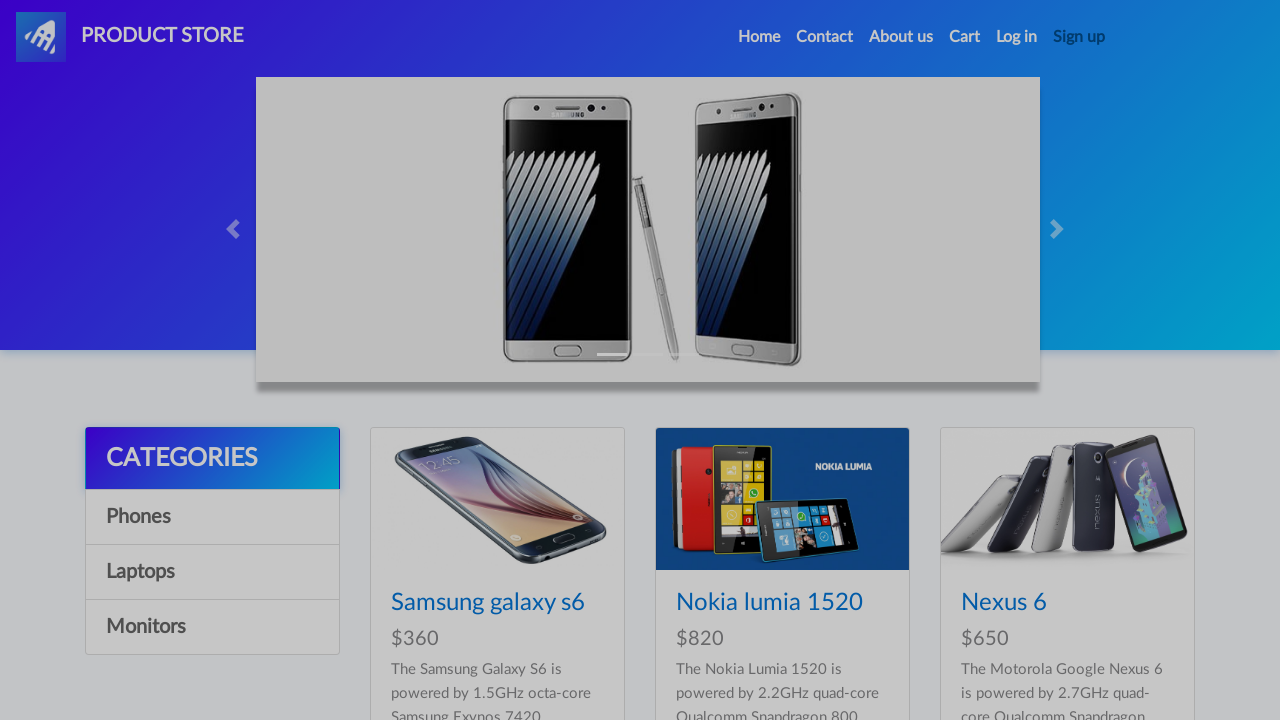

Sign Up modal appeared with username field visible
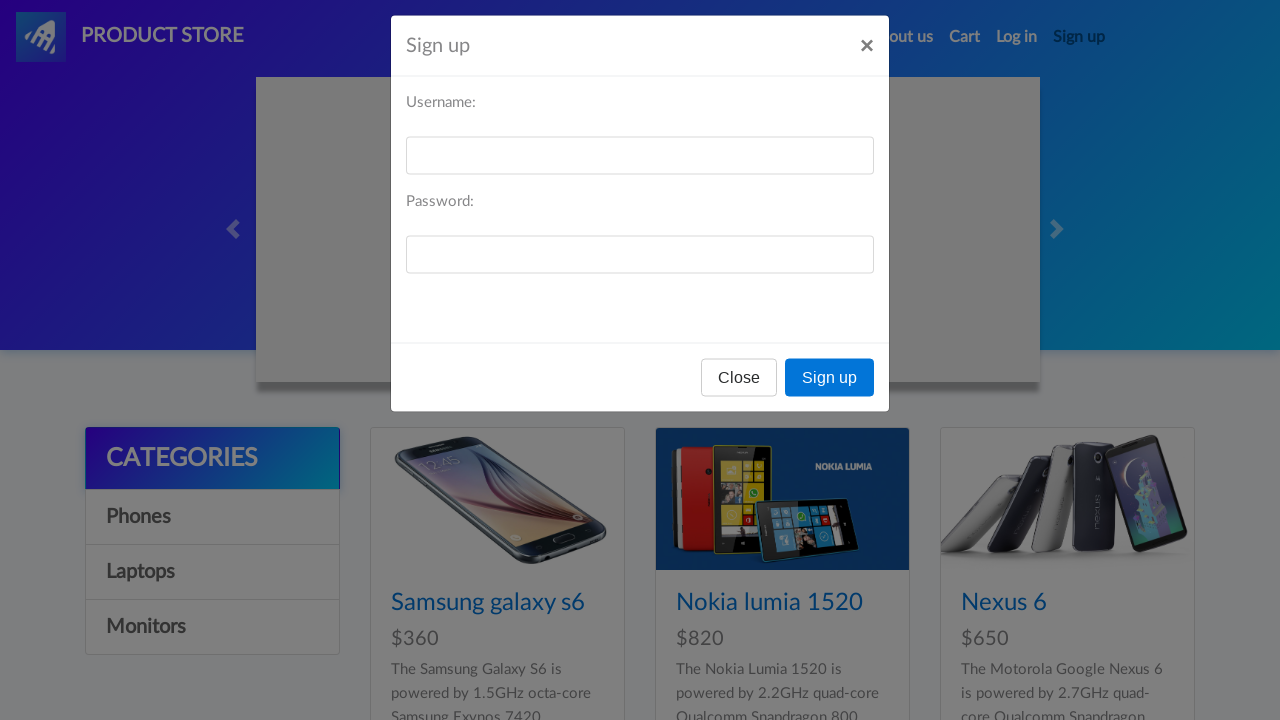

Filled username field with 'rvrahardian%' containing symbol on #sign-username
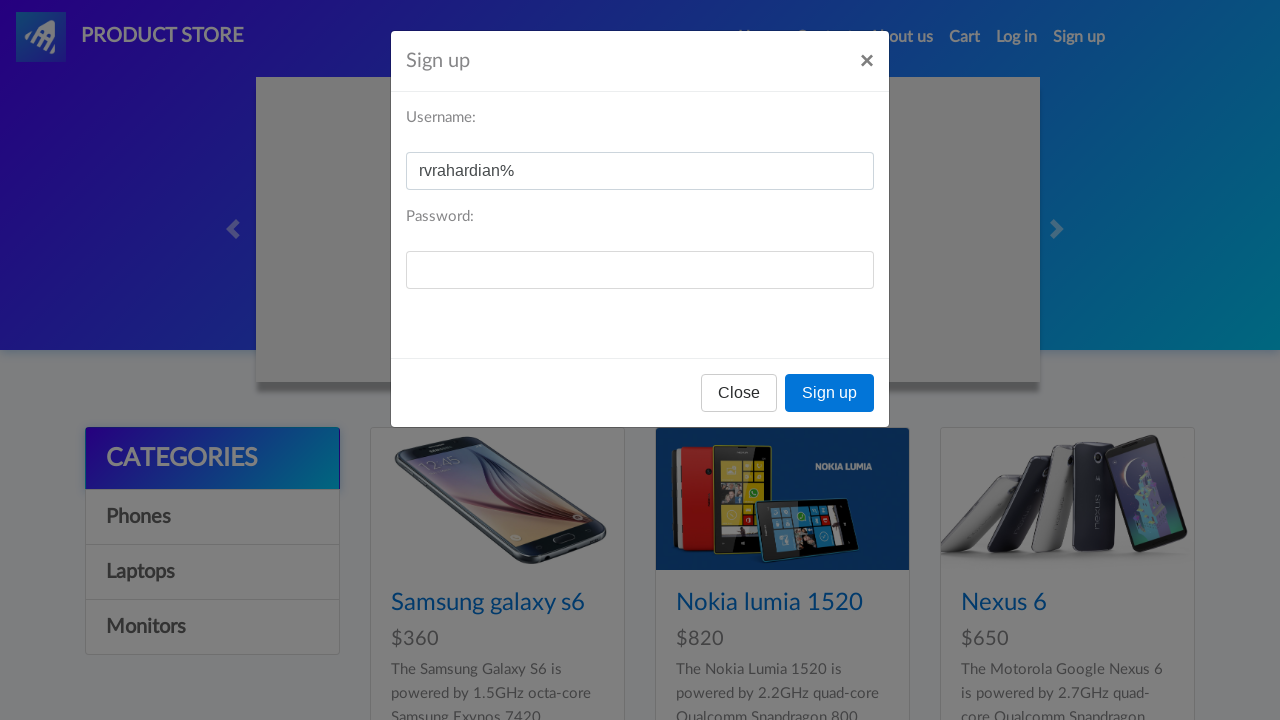

Filled password field with 'formulatrix' on #sign-password
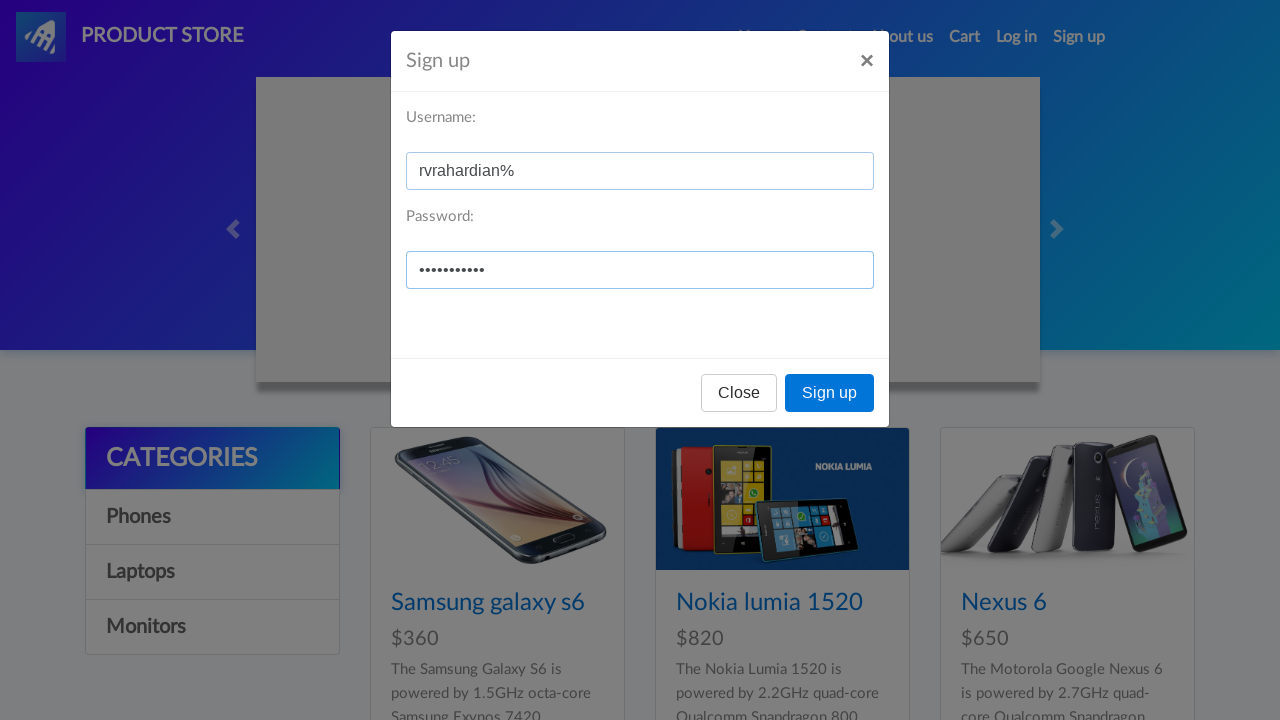

Clicked Sign Up submit button at (830, 393) on xpath=//button[text()='Sign up']
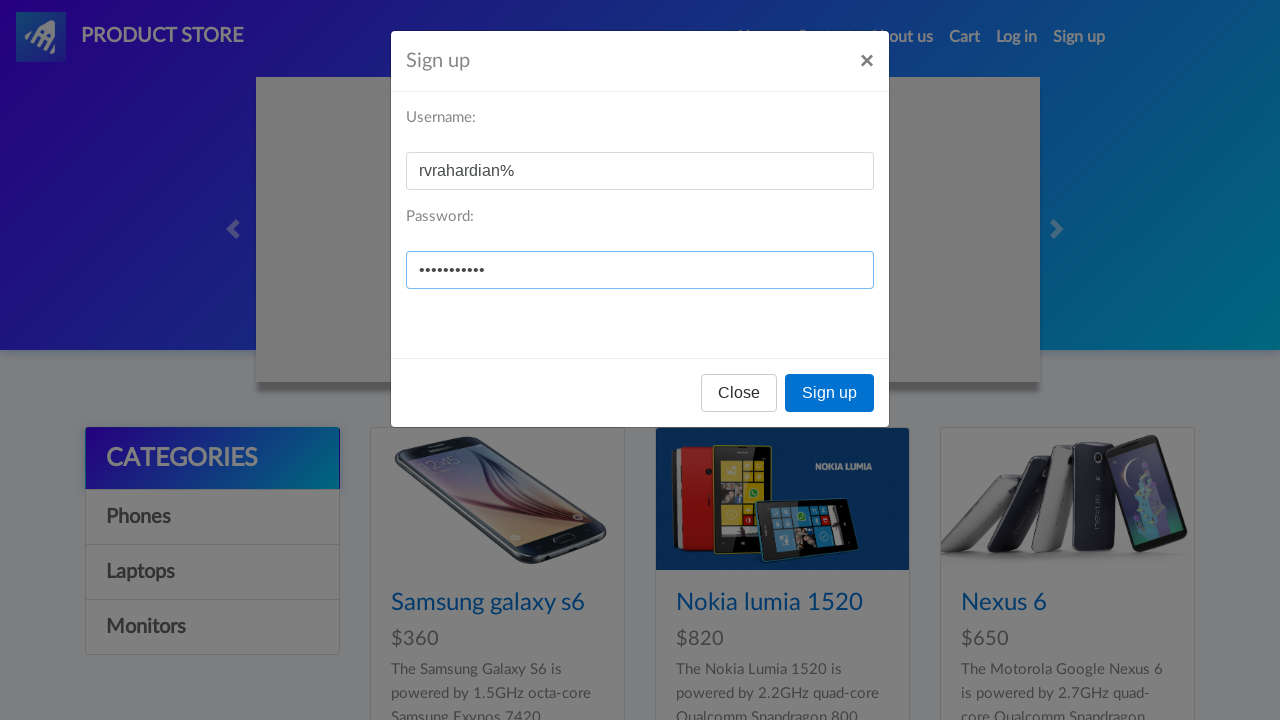

Set up alert dialog handler to accept alerts
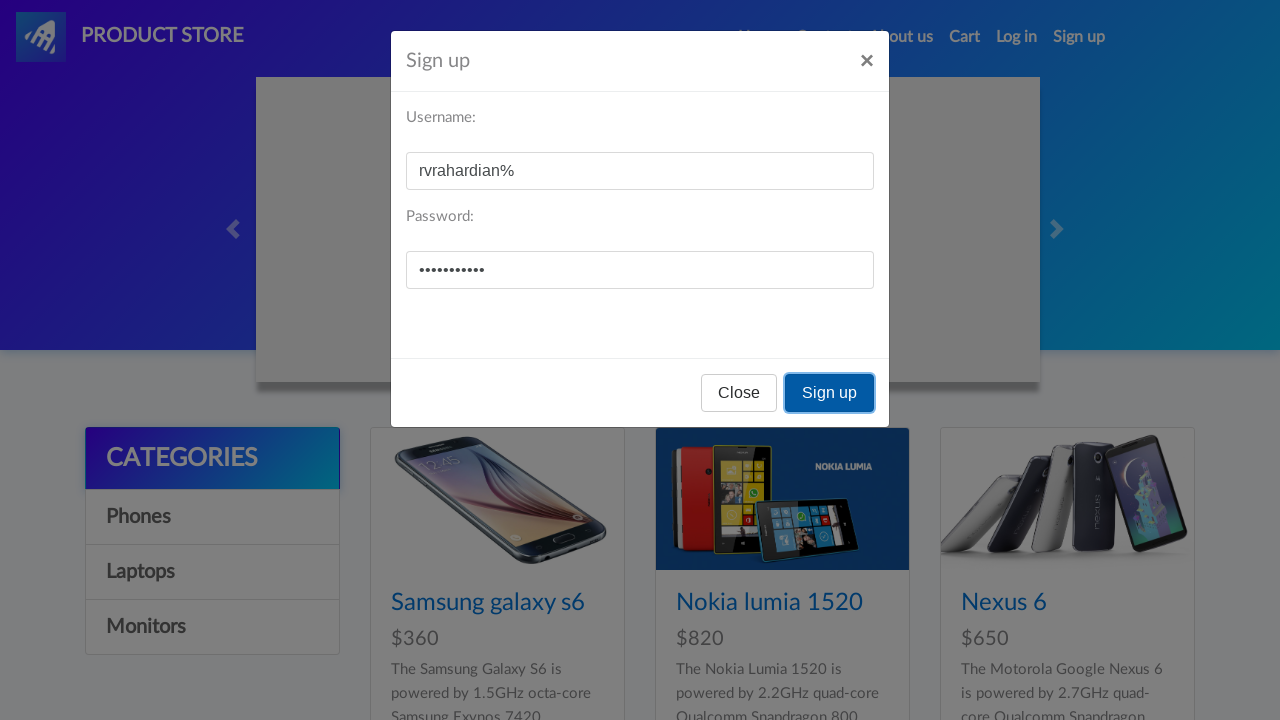

Waited for alert dialog to appear with validation error message
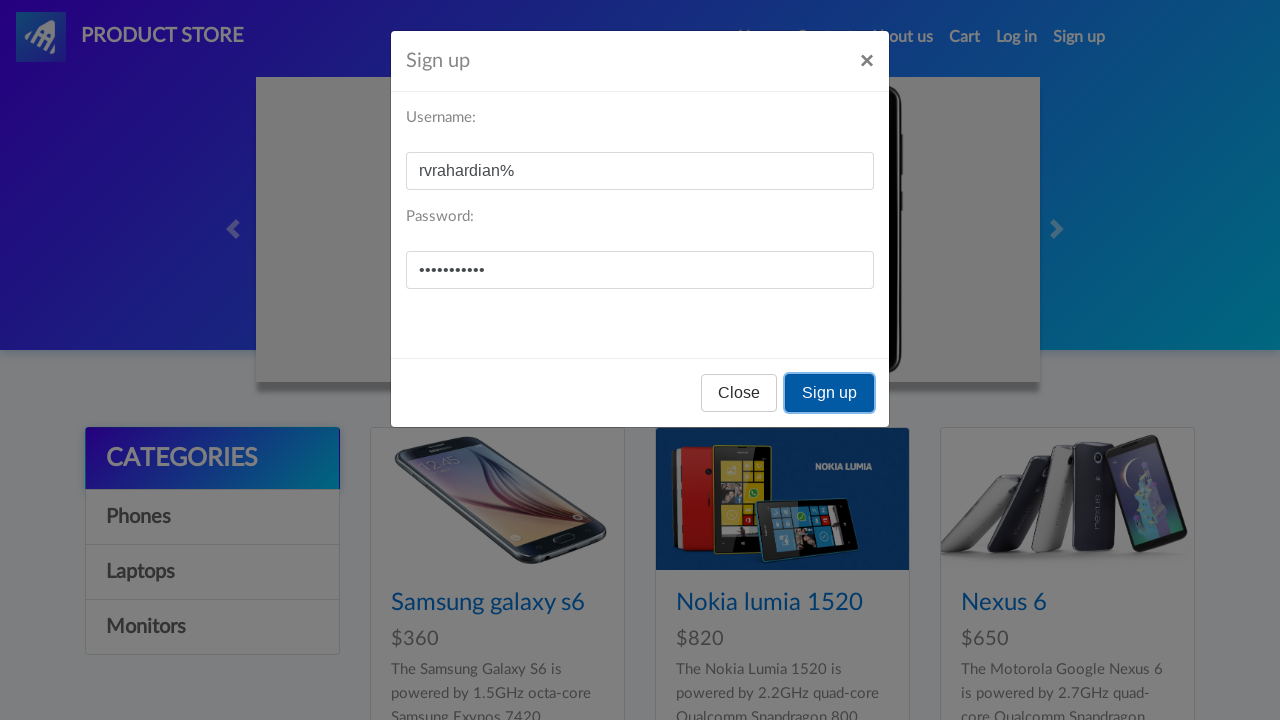

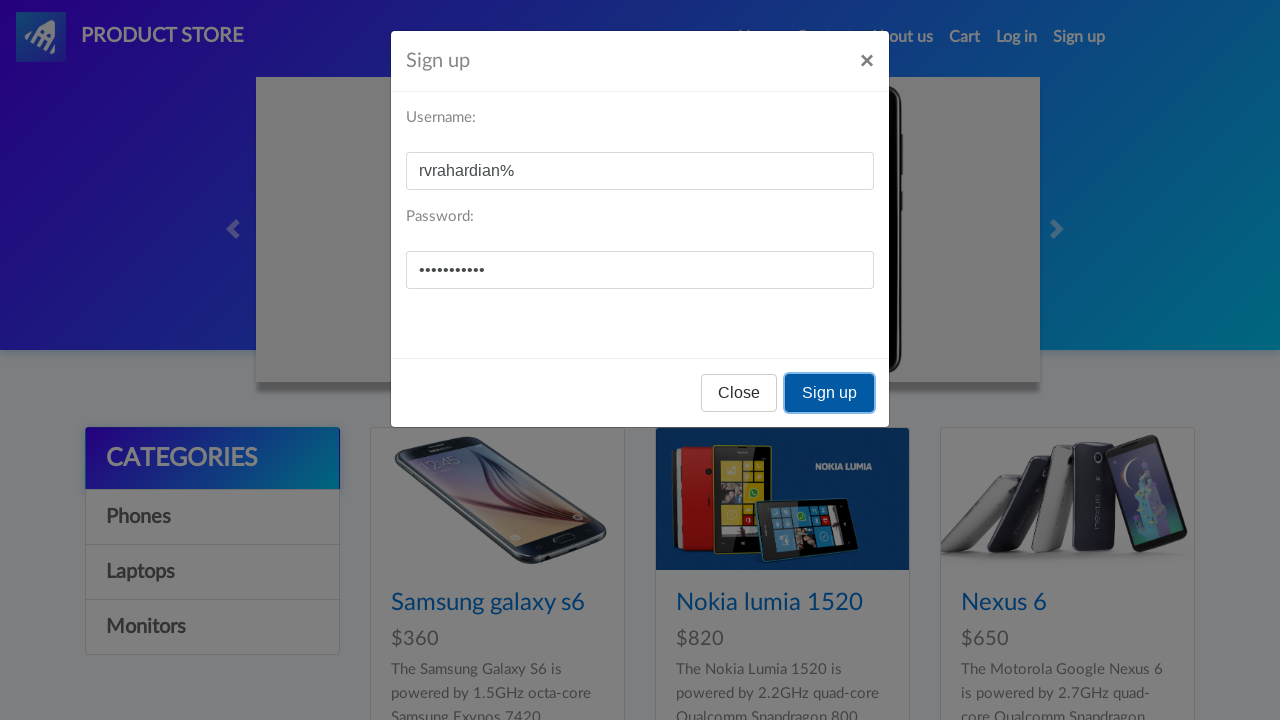